Tests React Semantic UI editable/searchable dropdown by typing country names (Afghanistan, Australia, Belgium) and selecting from filtered results.

Starting URL: https://react.semantic-ui.com/maximize/dropdown-example-search-selection/

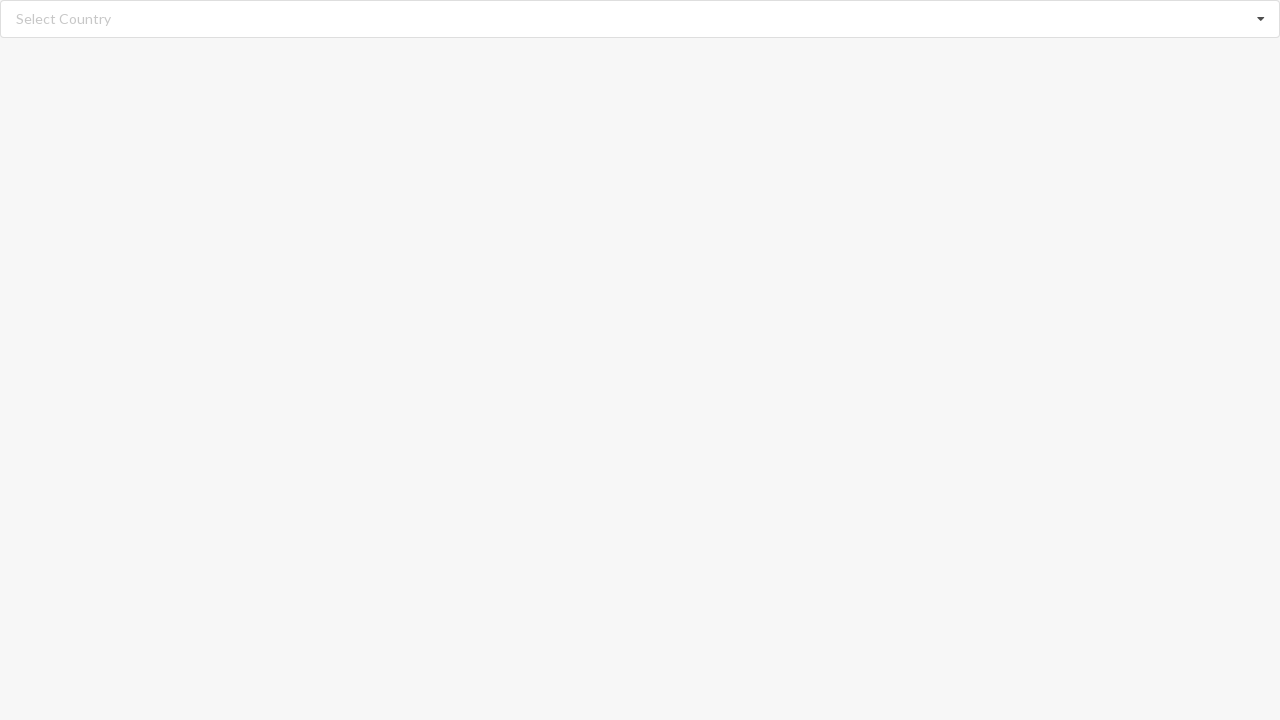

Filled search field with 'Afghanistan' on input.search
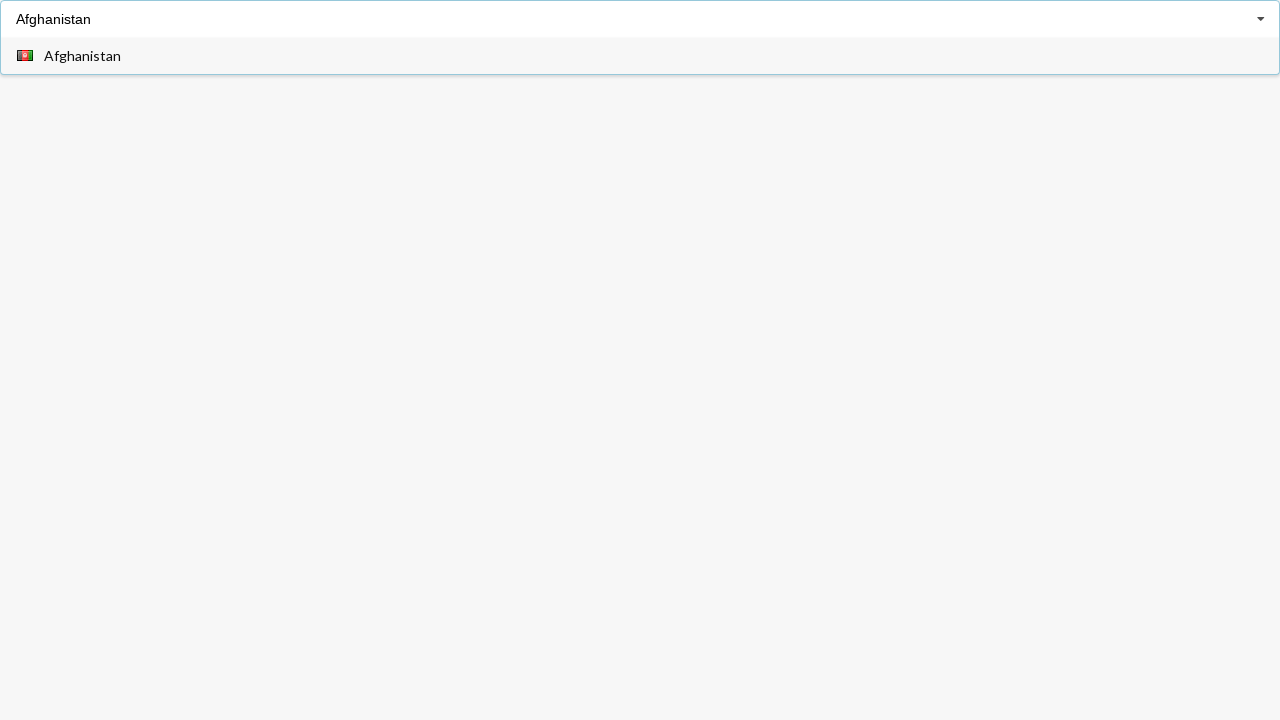

Waited for dropdown menu to appear with filtered results
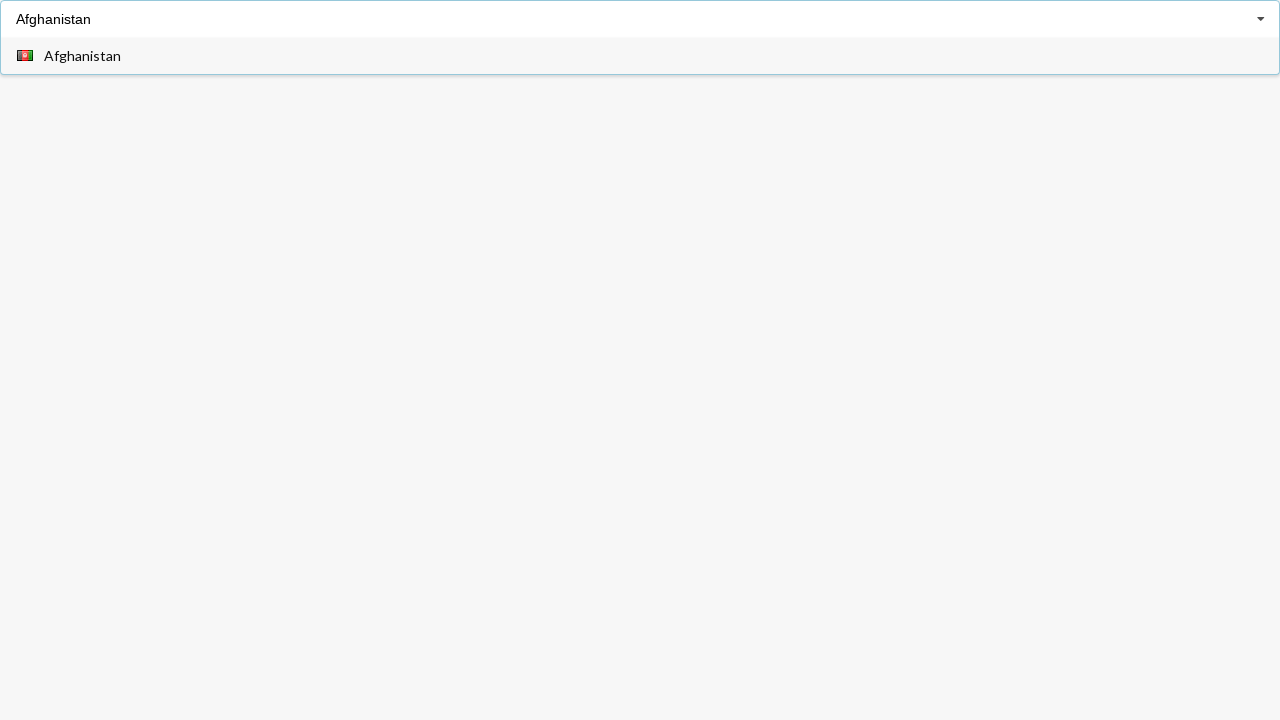

Clicked on 'Afghanistan' option from dropdown at (82, 56) on div.visible.menu.transition span:has-text('Afghanistan')
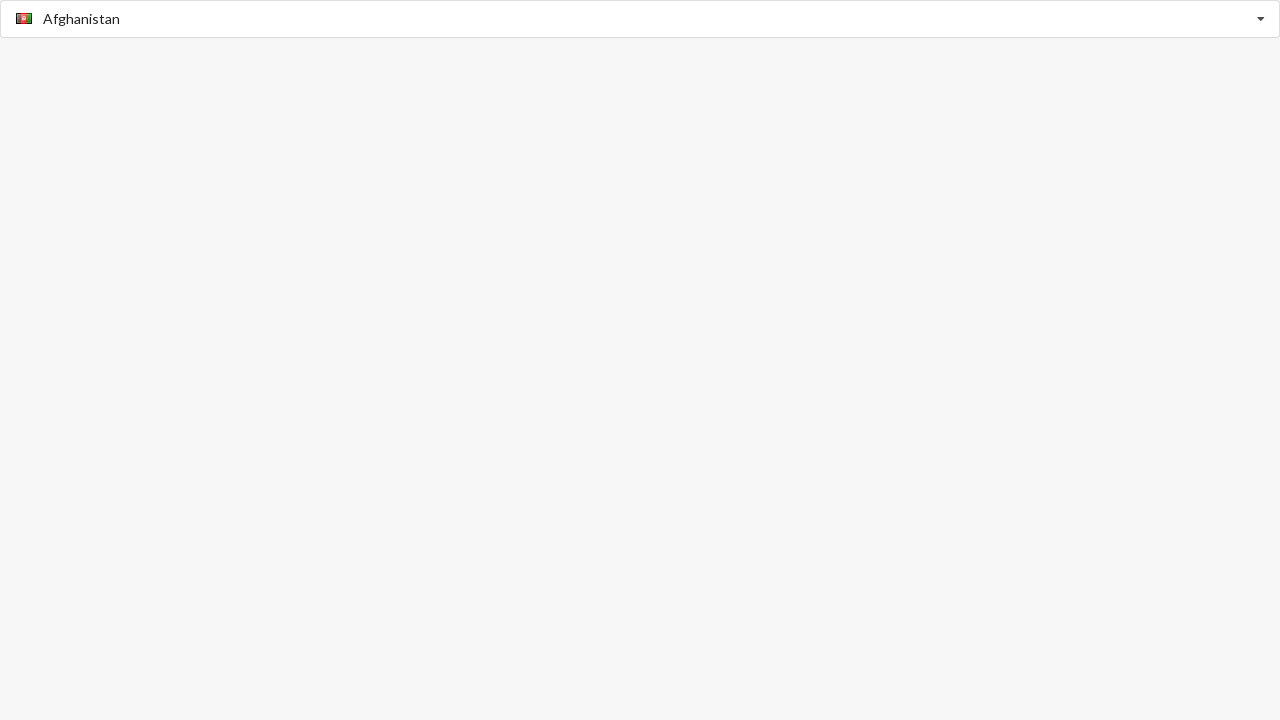

Verified 'Afghanistan' was selected in dropdown
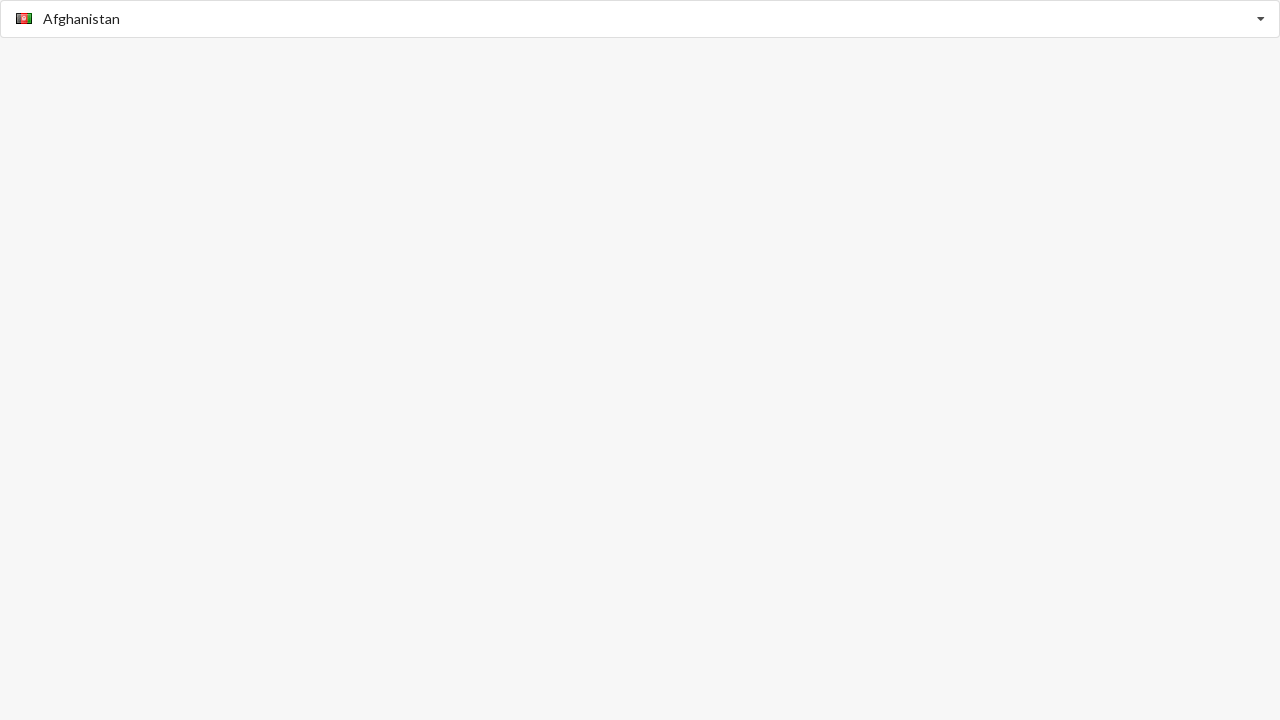

Filled search field with 'Australia' on input.search
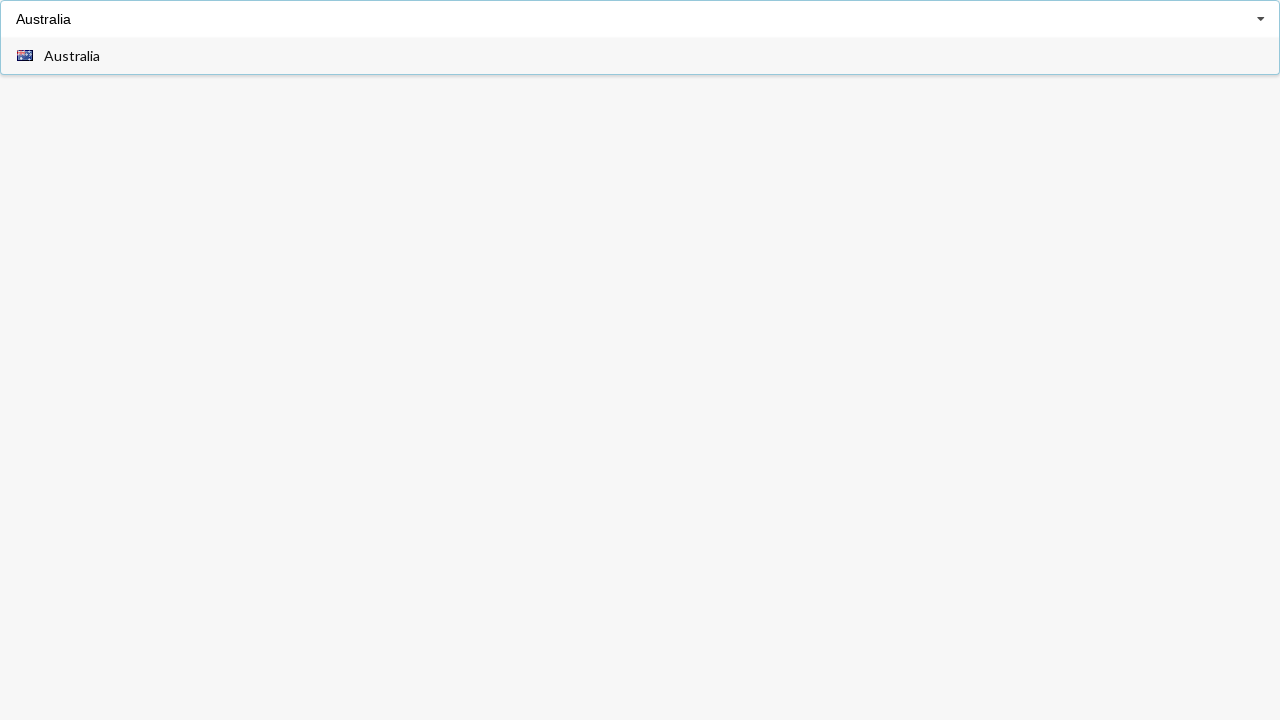

Waited for dropdown menu to appear with filtered results
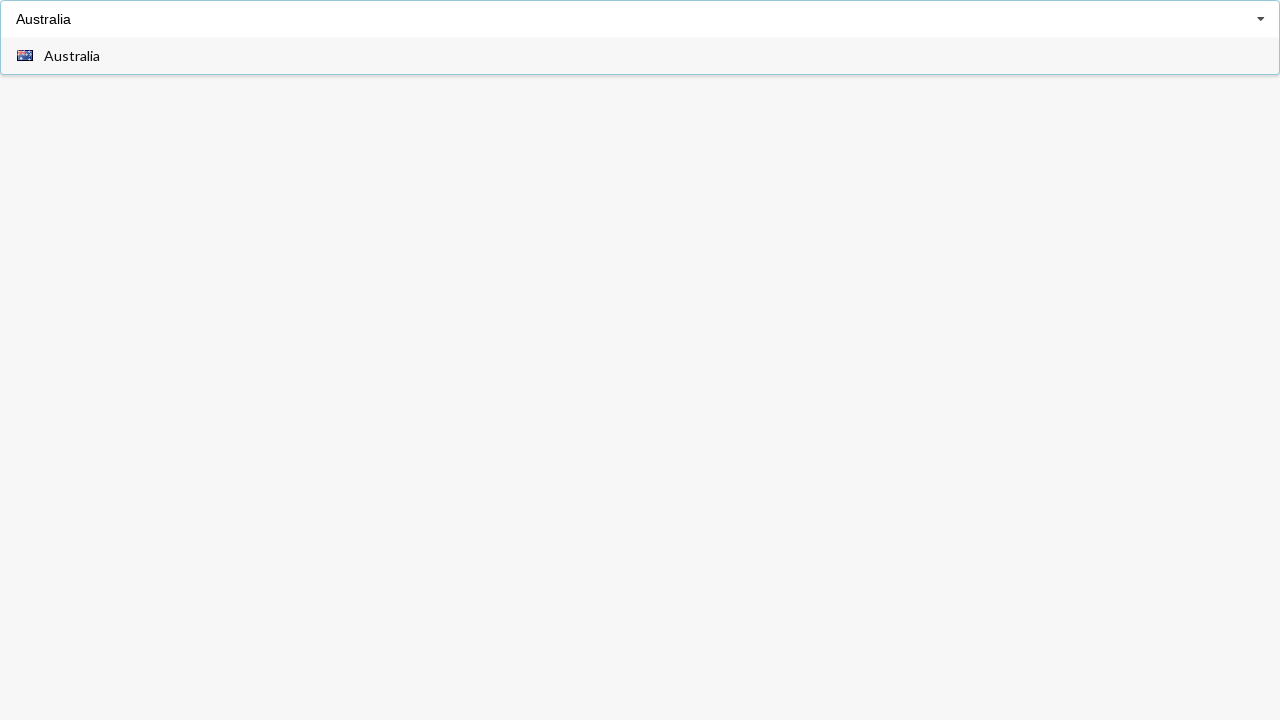

Clicked on 'Australia' option from dropdown at (72, 56) on div.visible.menu.transition span:has-text('Australia')
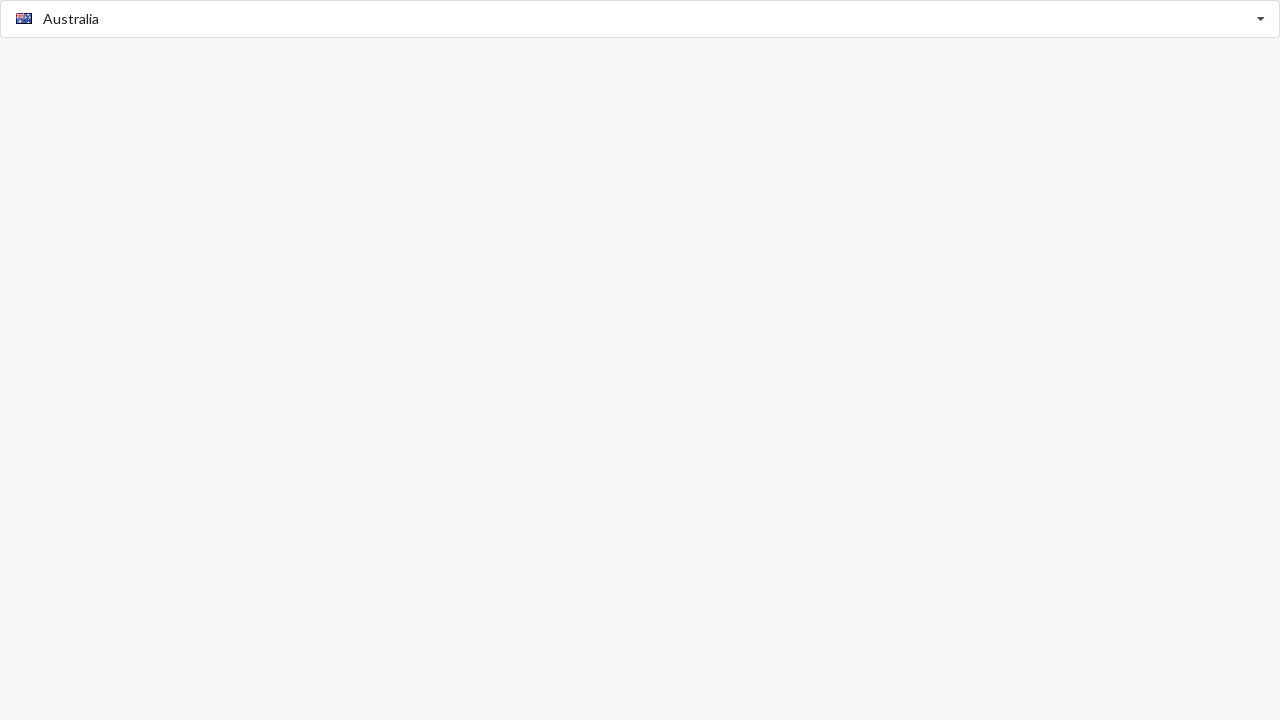

Verified 'Australia' was selected in dropdown
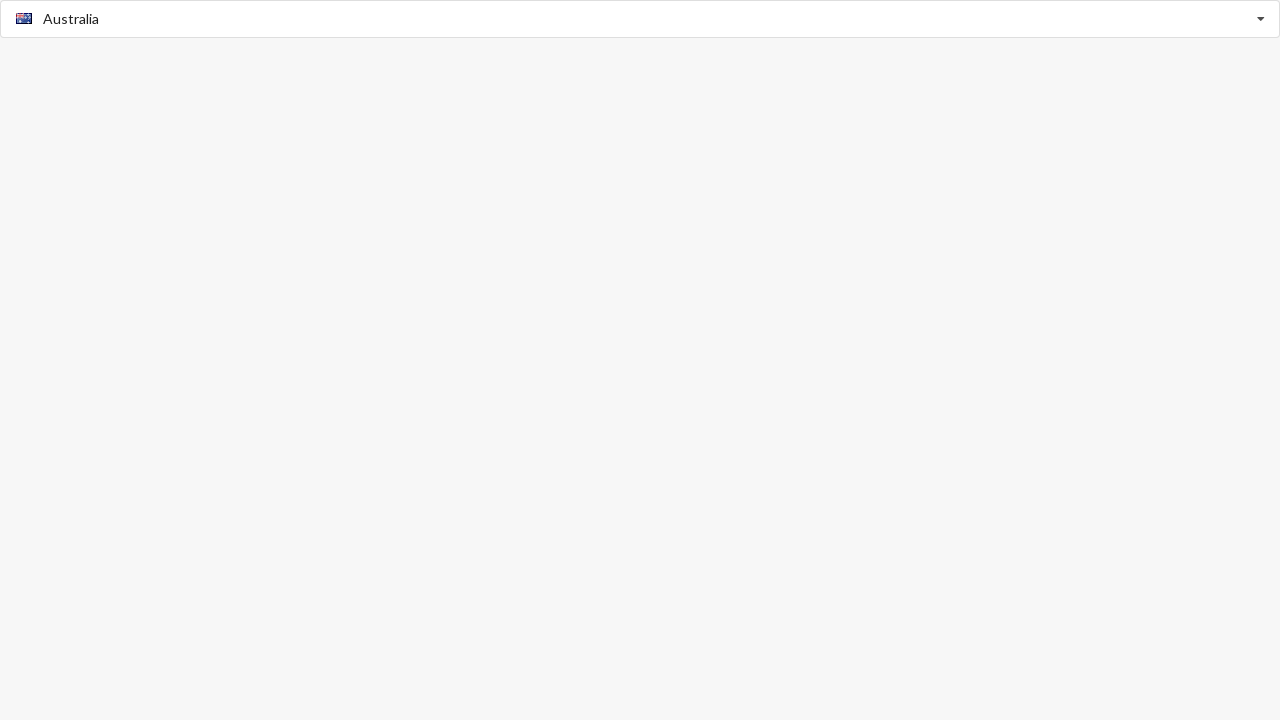

Filled search field with 'Belgium' on input.search
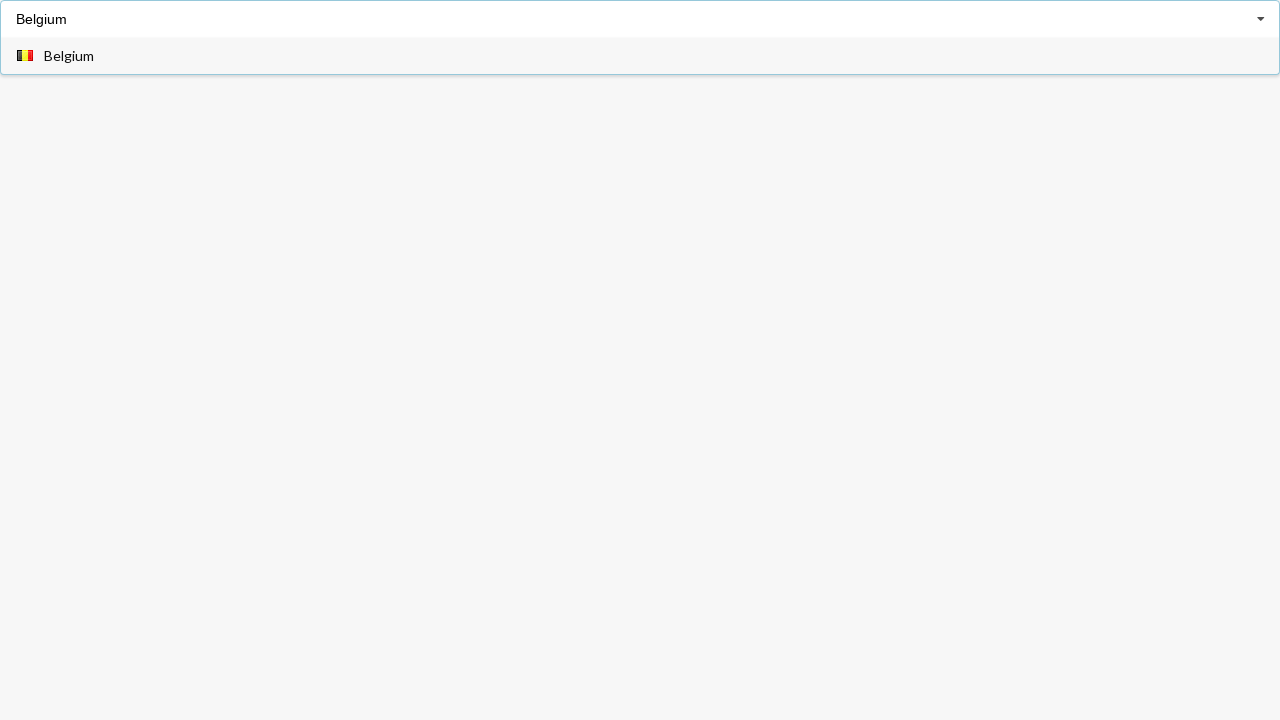

Waited for dropdown menu to appear with filtered results
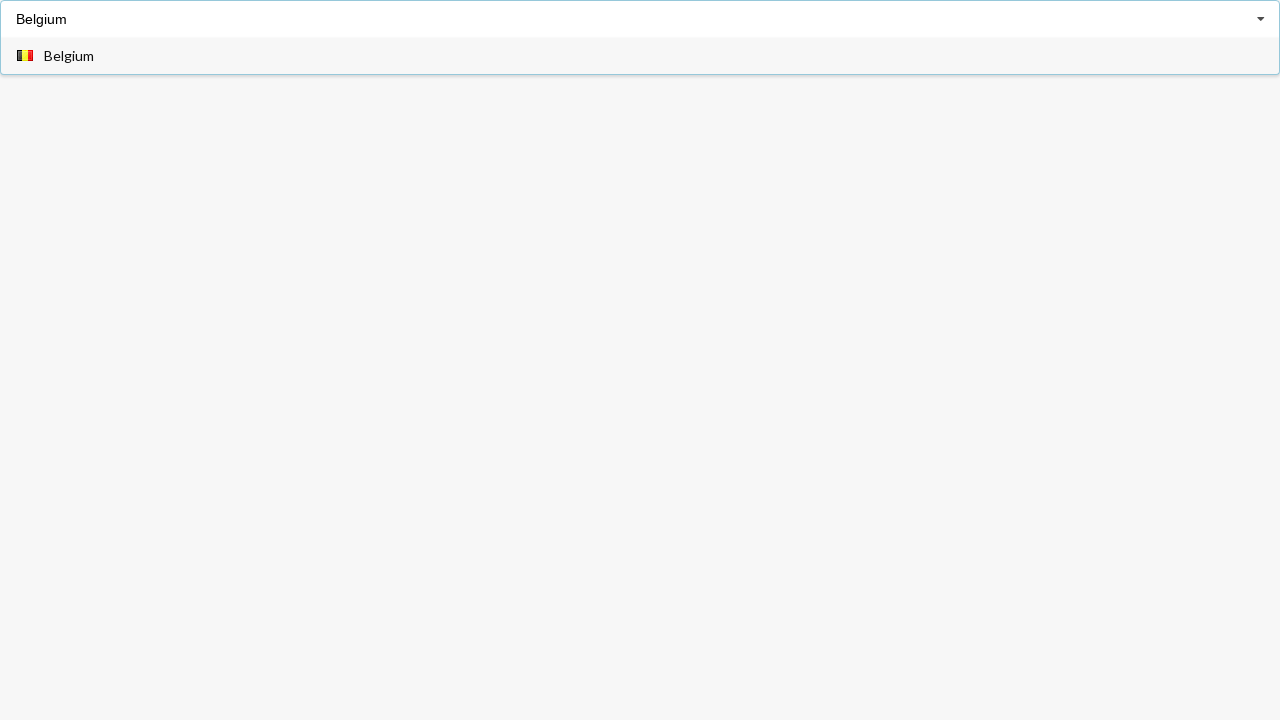

Clicked on 'Belgium' option from dropdown at (69, 56) on div.visible.menu.transition span:has-text('Belgium')
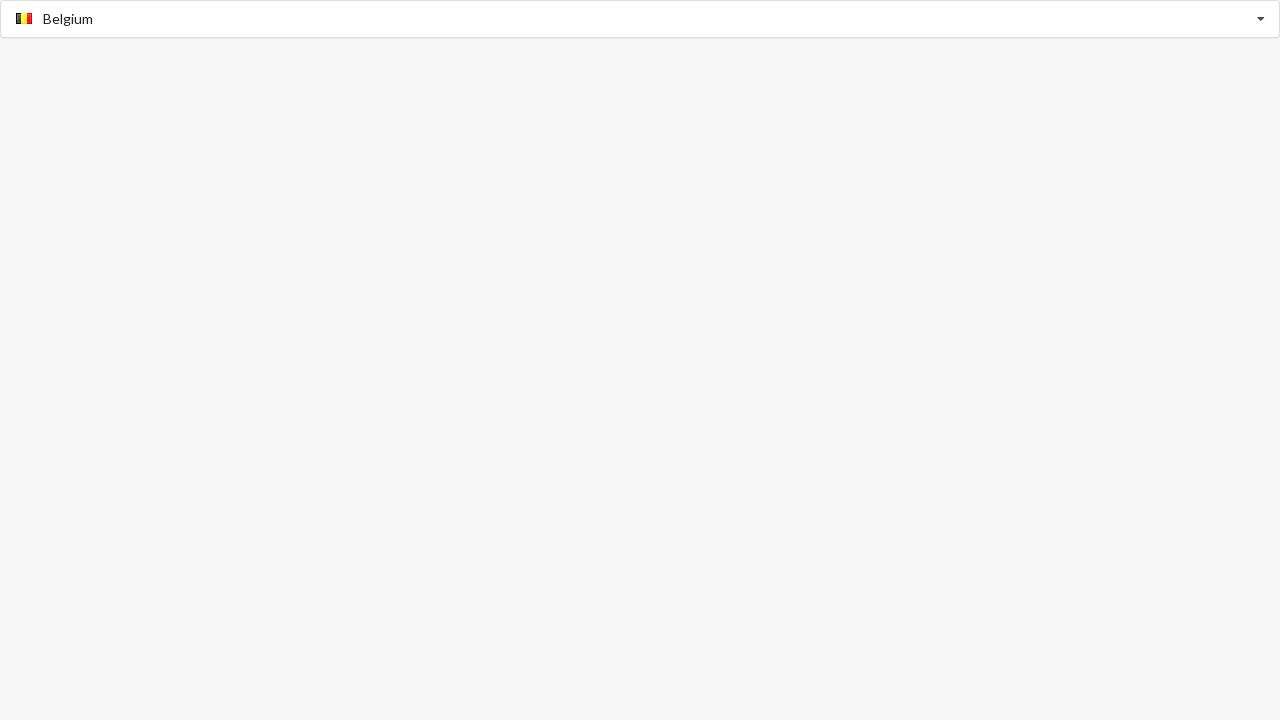

Verified 'Belgium' was selected in dropdown
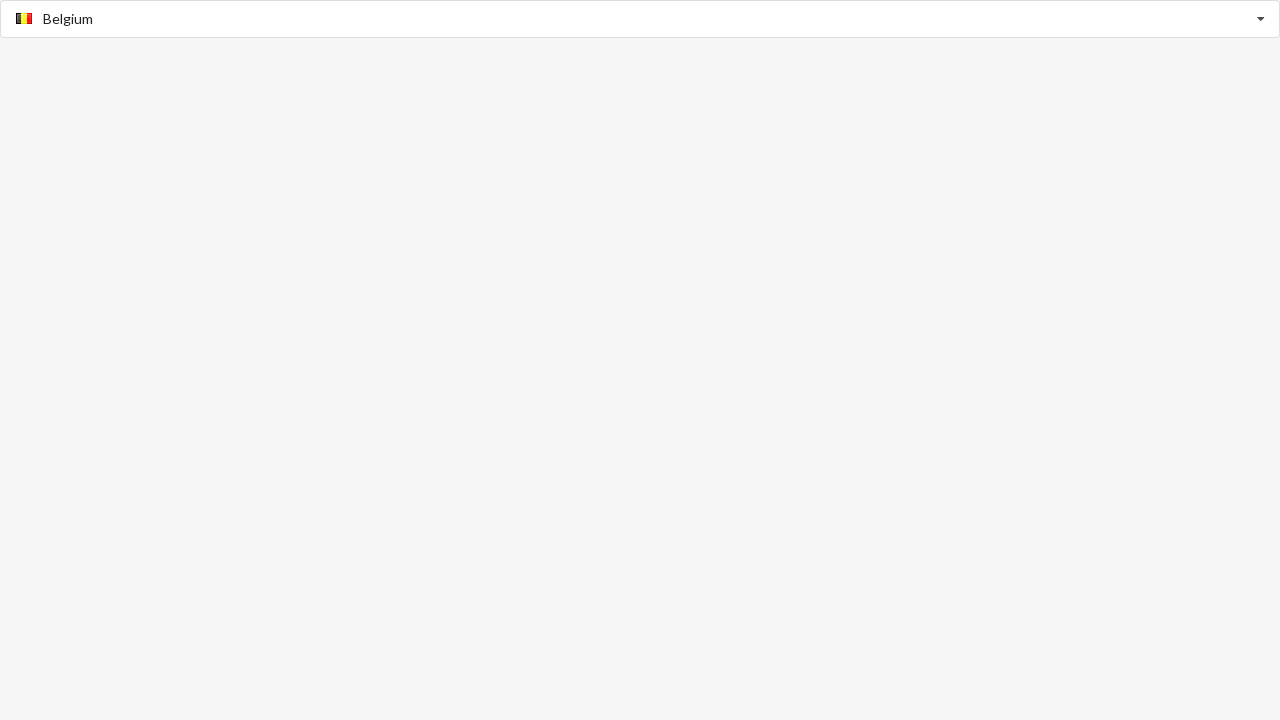

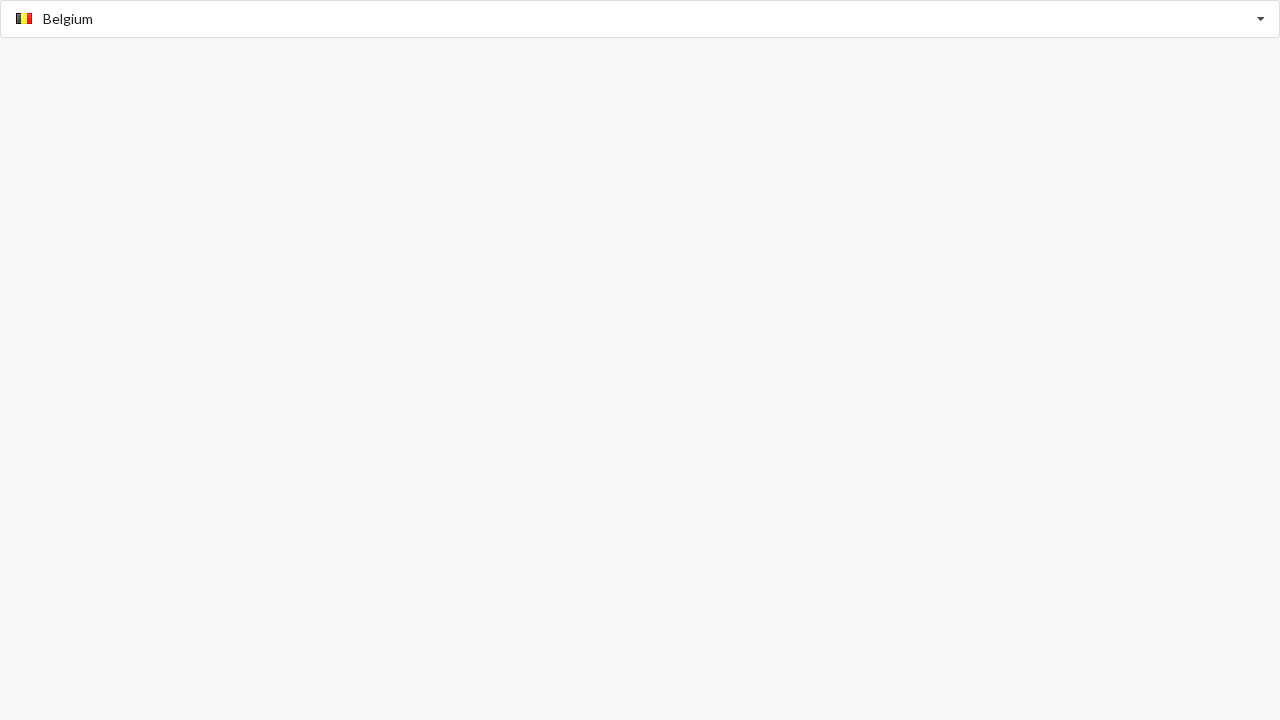